Tests interaction with a Wikipedia widget on a practice automation site by clicking the Wikipedia icon and then clicking the search input field.

Starting URL: https://testautomationpractice.blogspot.com/

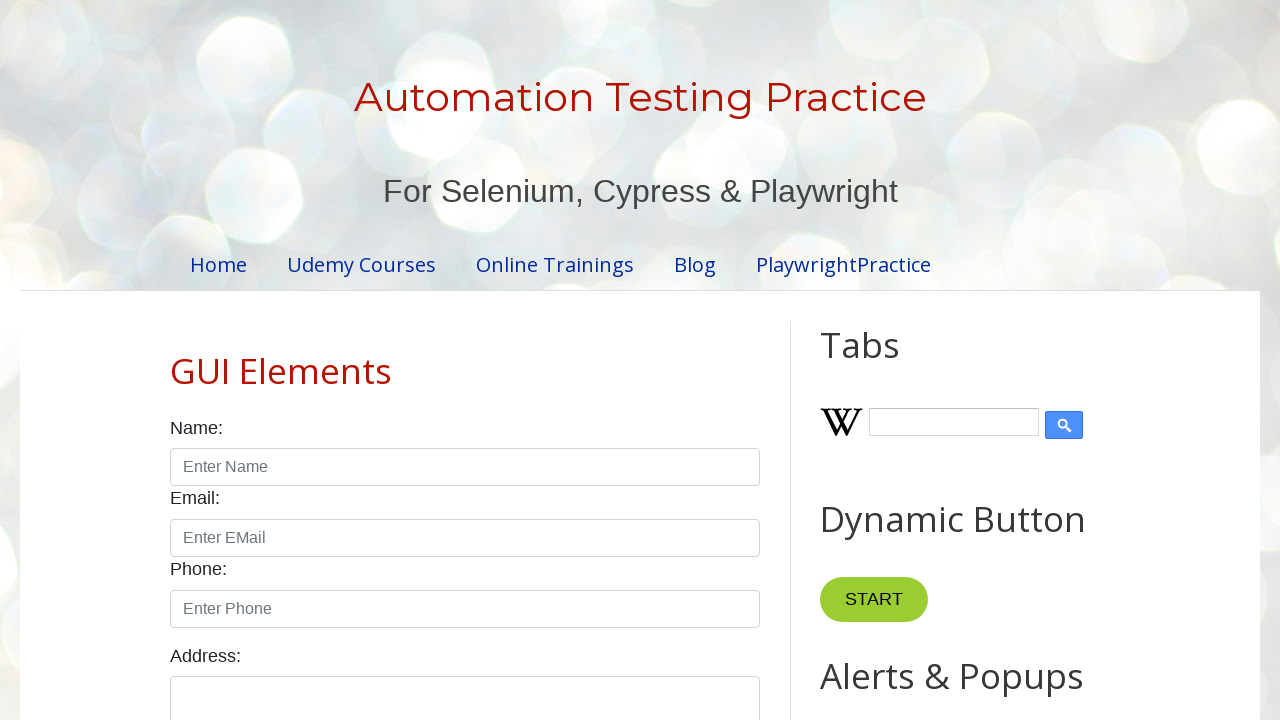

Clicked on the Wikipedia icon at (842, 424) on .wikipedia-icon
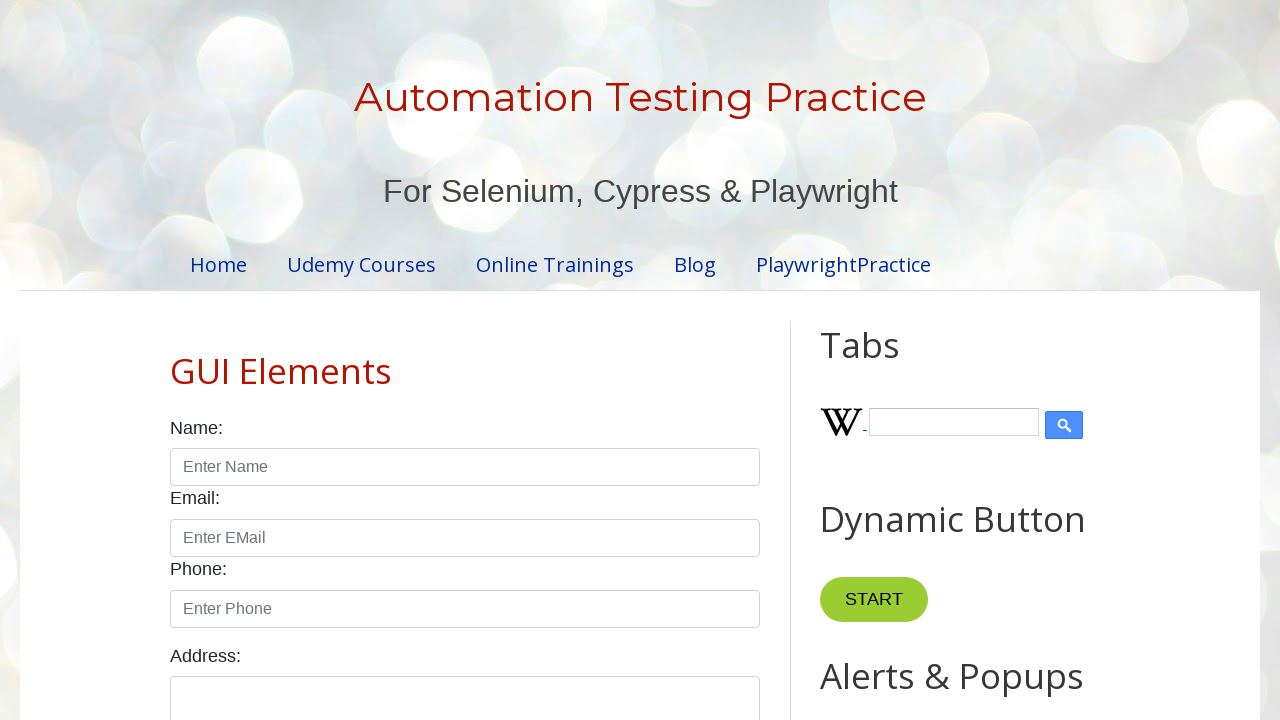

Wikipedia widget loaded successfully
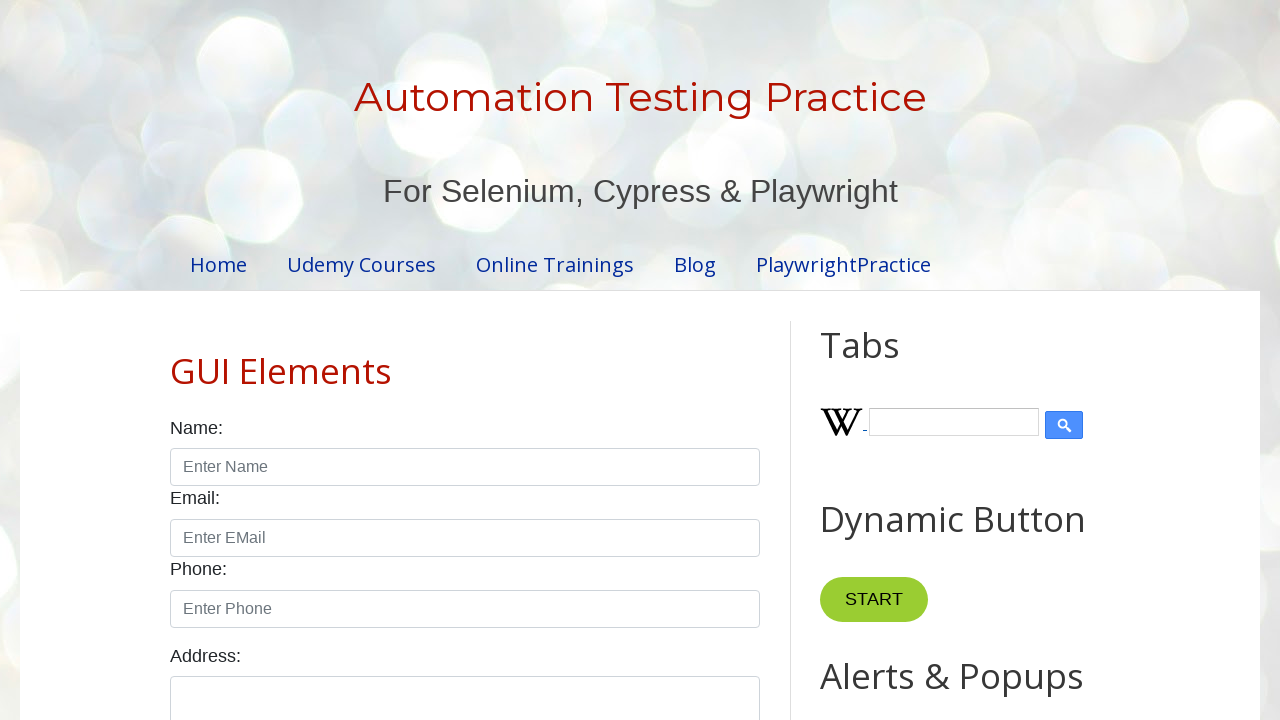

Clicked on the Wikipedia search input field at (954, 422) on #Wikipedia1_wikipedia-search-input
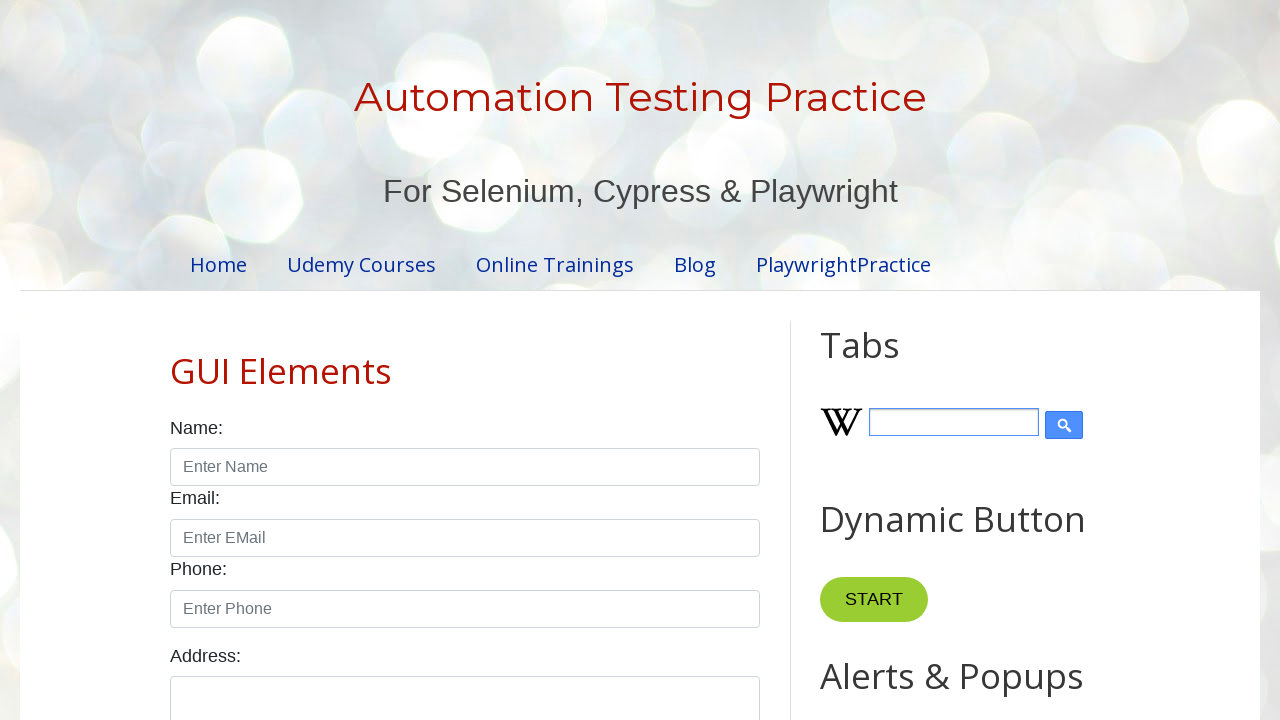

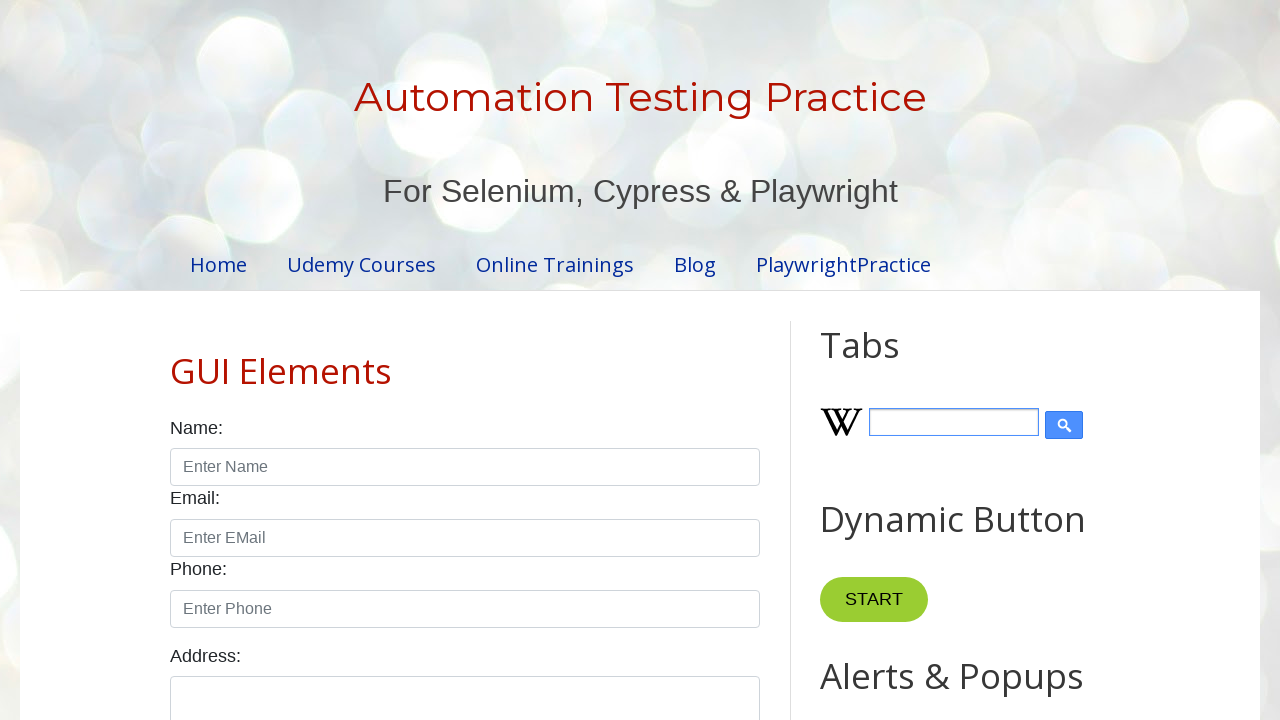